Tests the country selection dropdown by clicking to open it, typing "India" to search, and selecting India from the dropdown options.

Starting URL: https://demo.automationtesting.in/Register.html

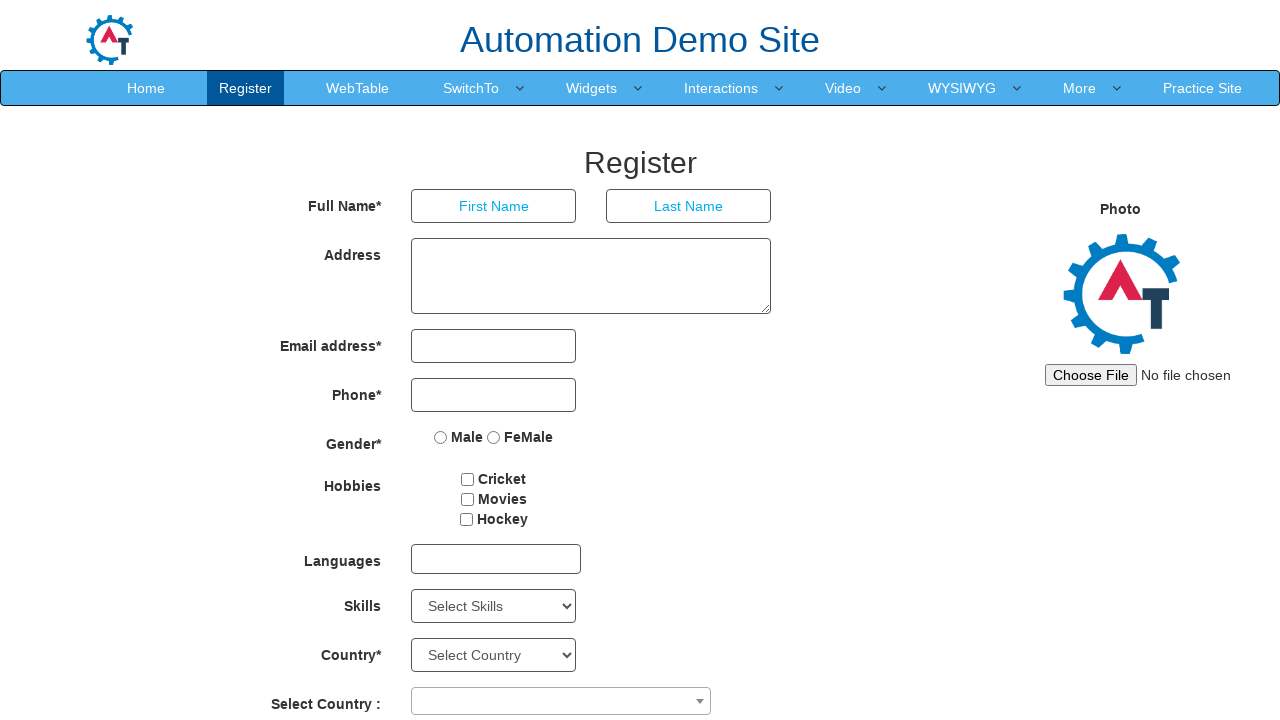

Clicked on country dropdown to open it at (561, 701) on span[aria-labelledby='select2-country-container']
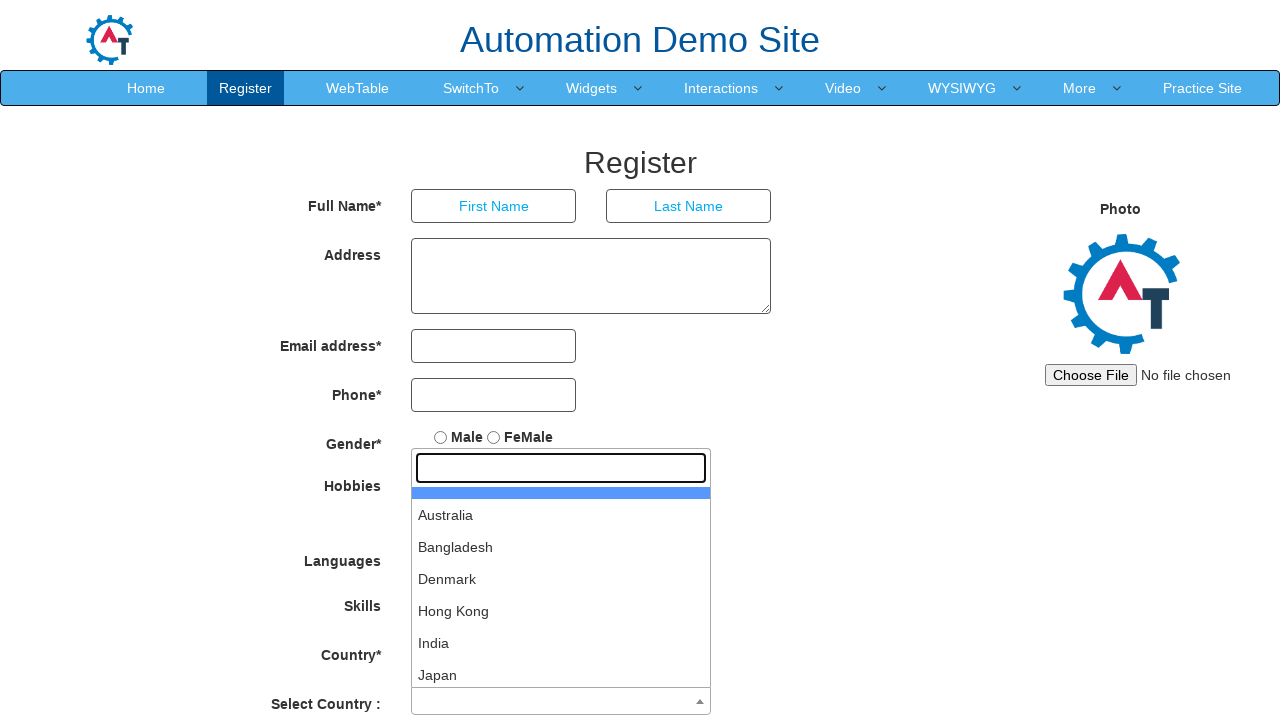

Typed 'India' in the country search field on input.select2-search__field
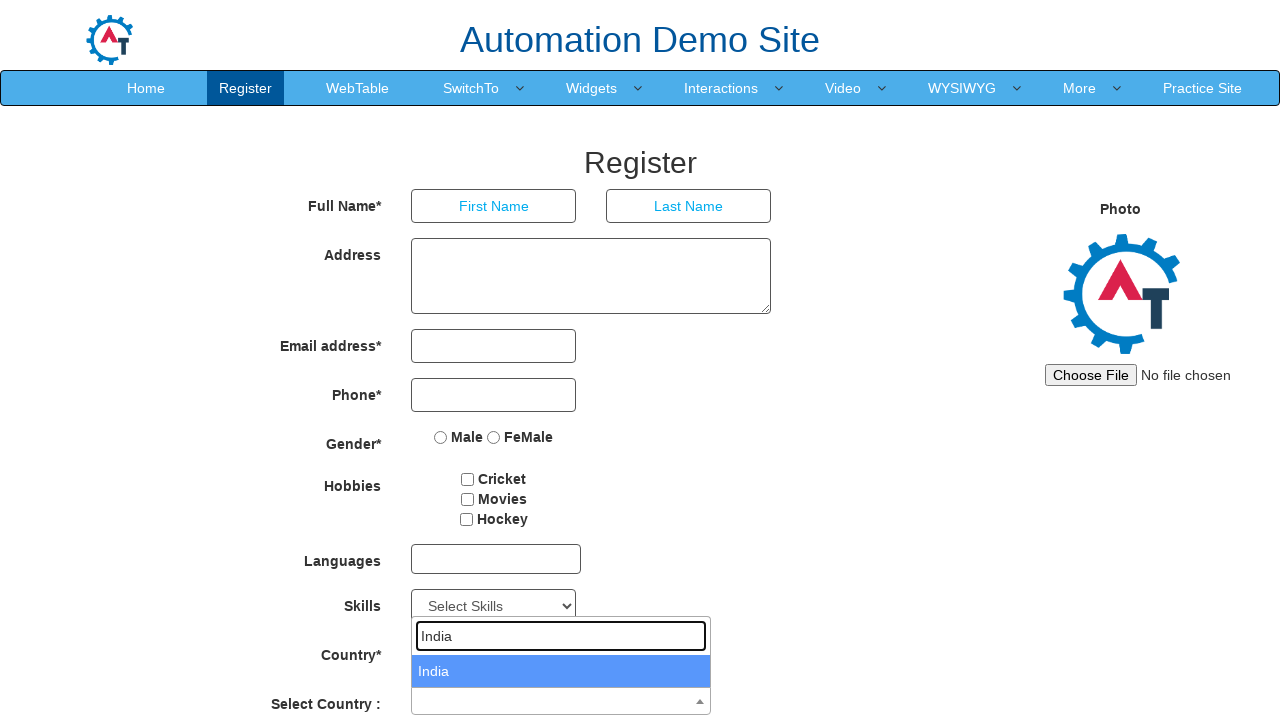

Selected India from the dropdown options at (561, 671) on li:text('India')
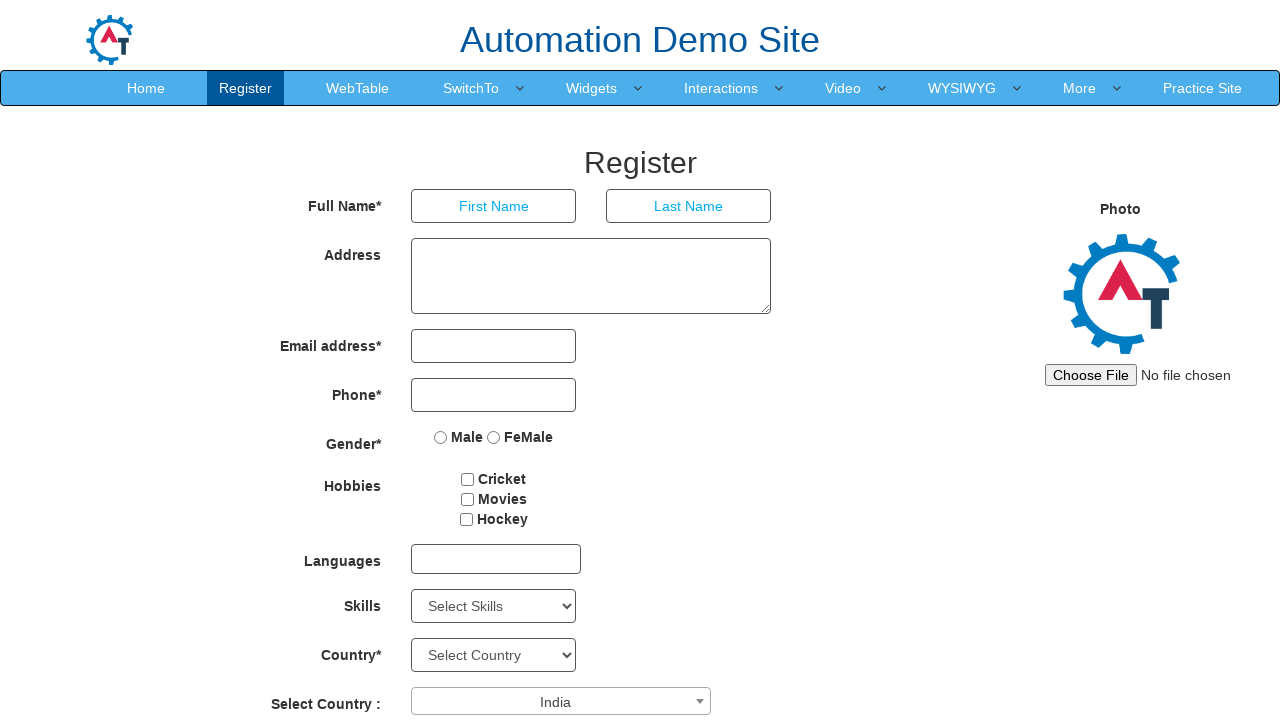

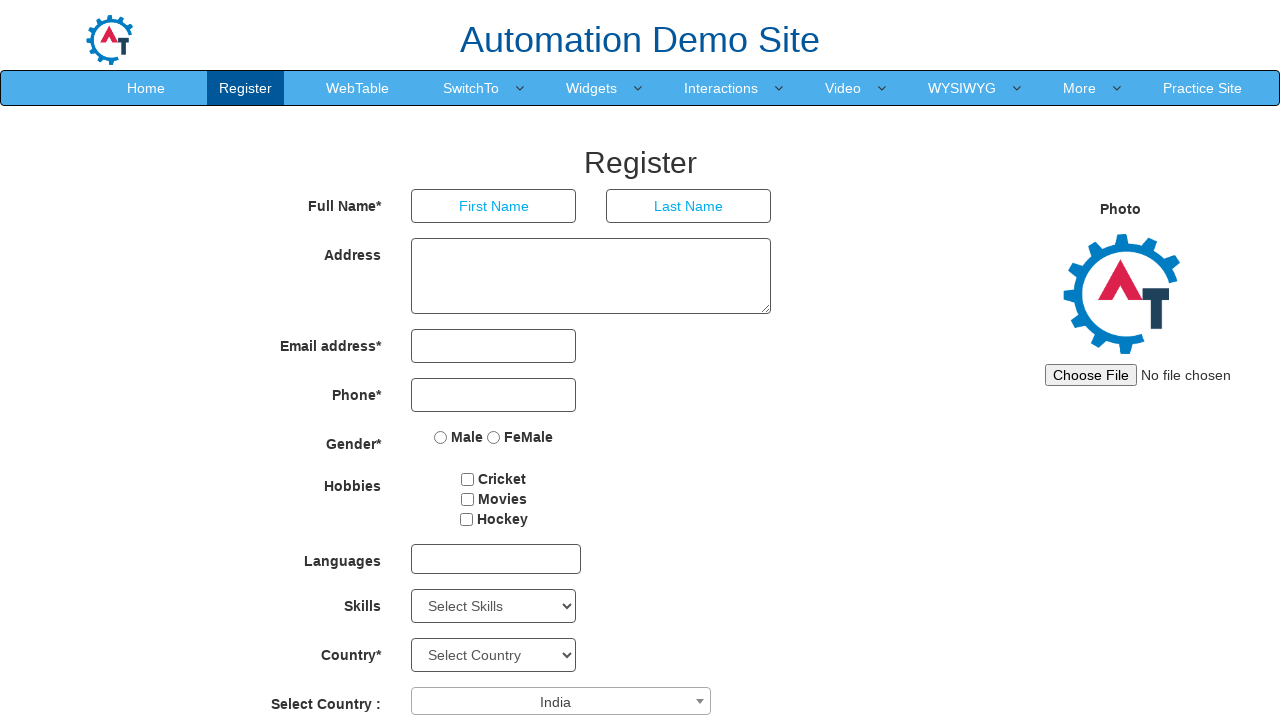